Tests a registration form by filling in first name, last name, and email fields, then submitting and verifying the success message

Starting URL: http://suninjuly.github.io/registration1.html

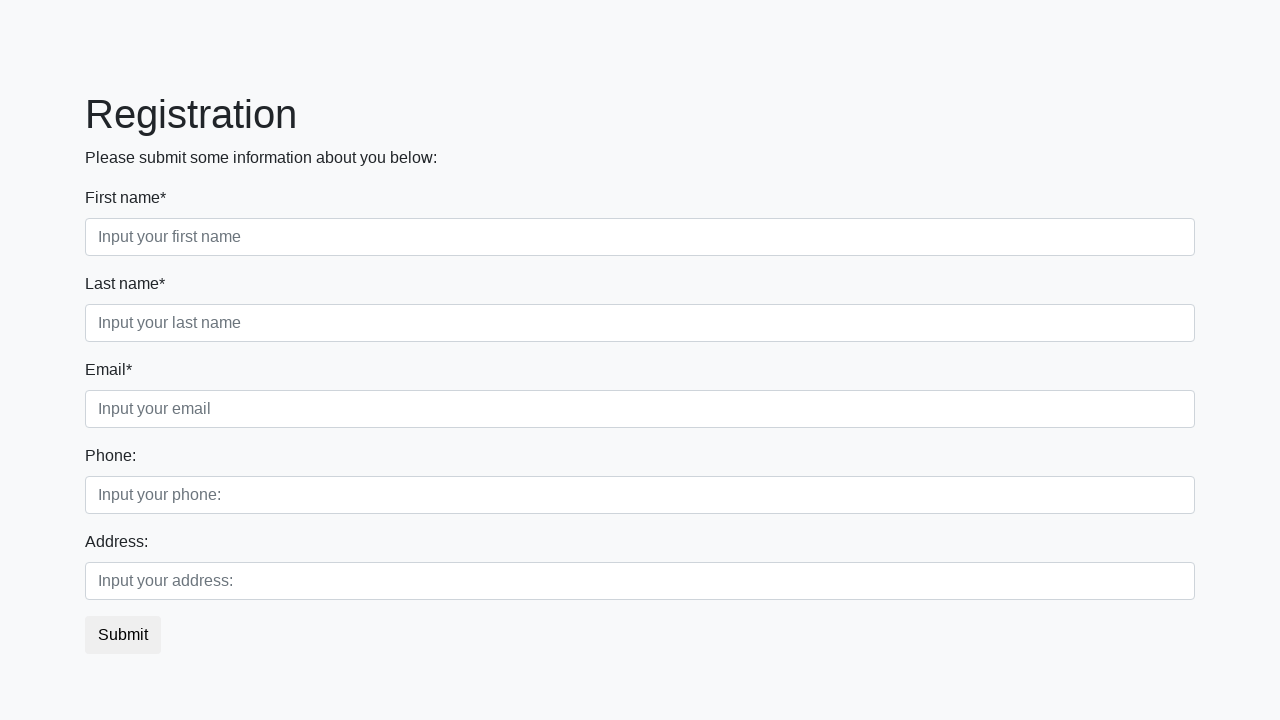

Filled first name field with 'Marcus' on [placeholder*="Input your first name"]
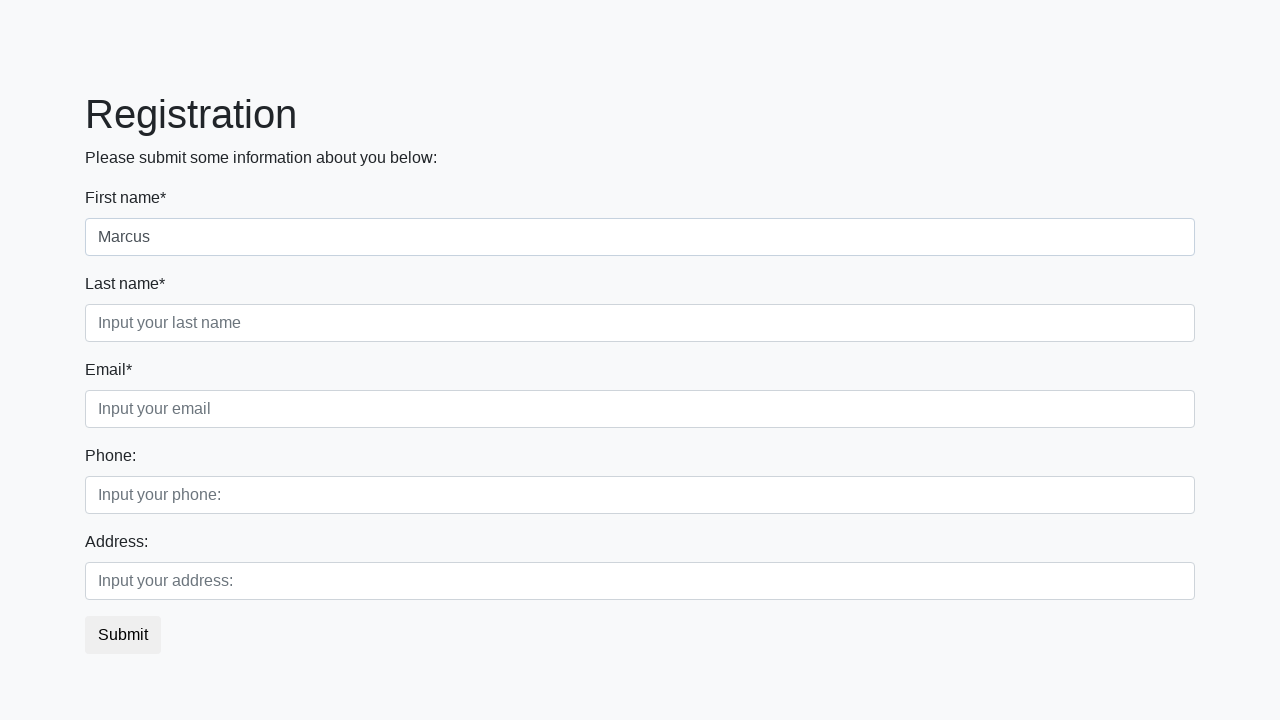

Filled last name field with 'Thompson' on [placeholder*="Input your last name"]
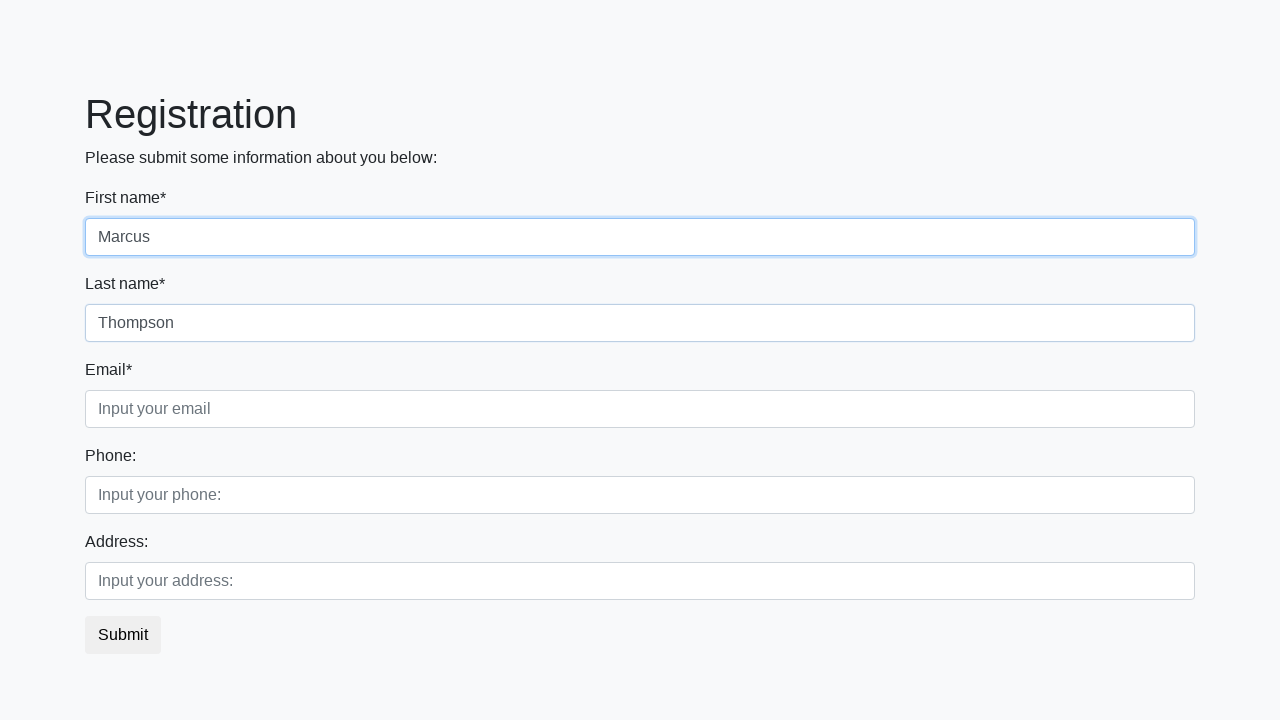

Filled email field with 'marcus.thompson@example.com' on [placeholder*="Input your email"]
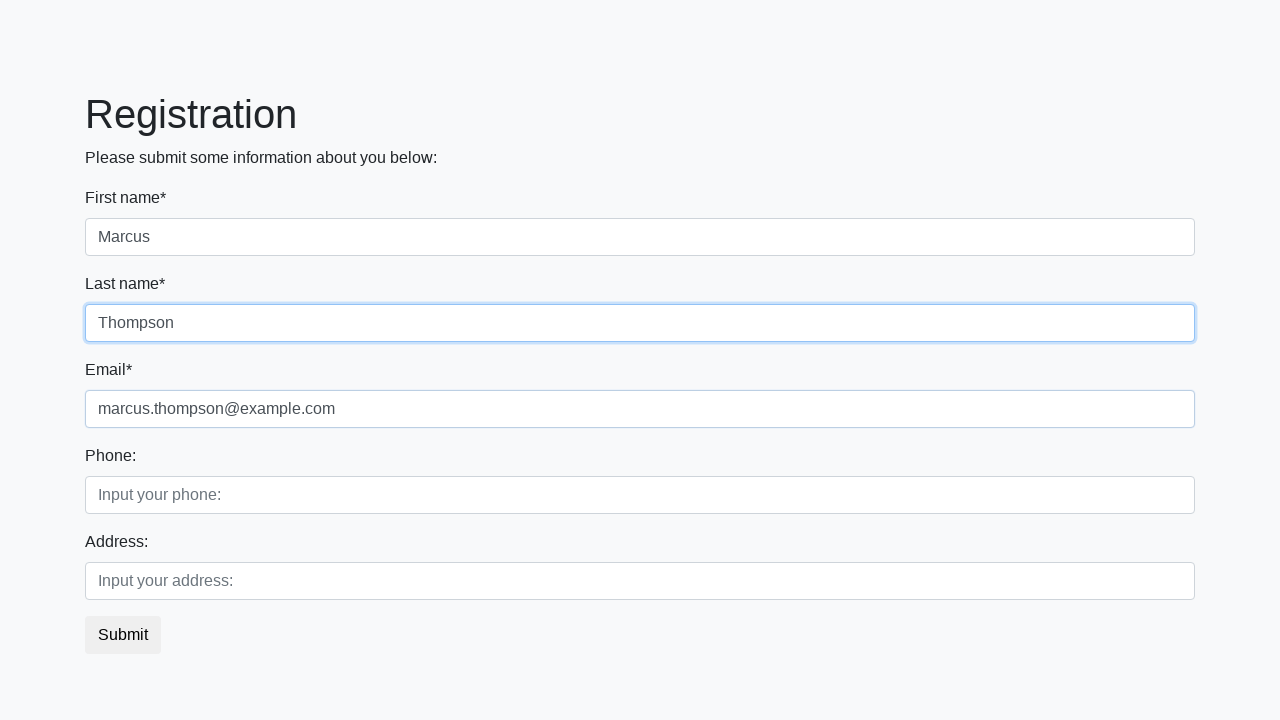

Clicked the submit button at (123, 635) on button.btn
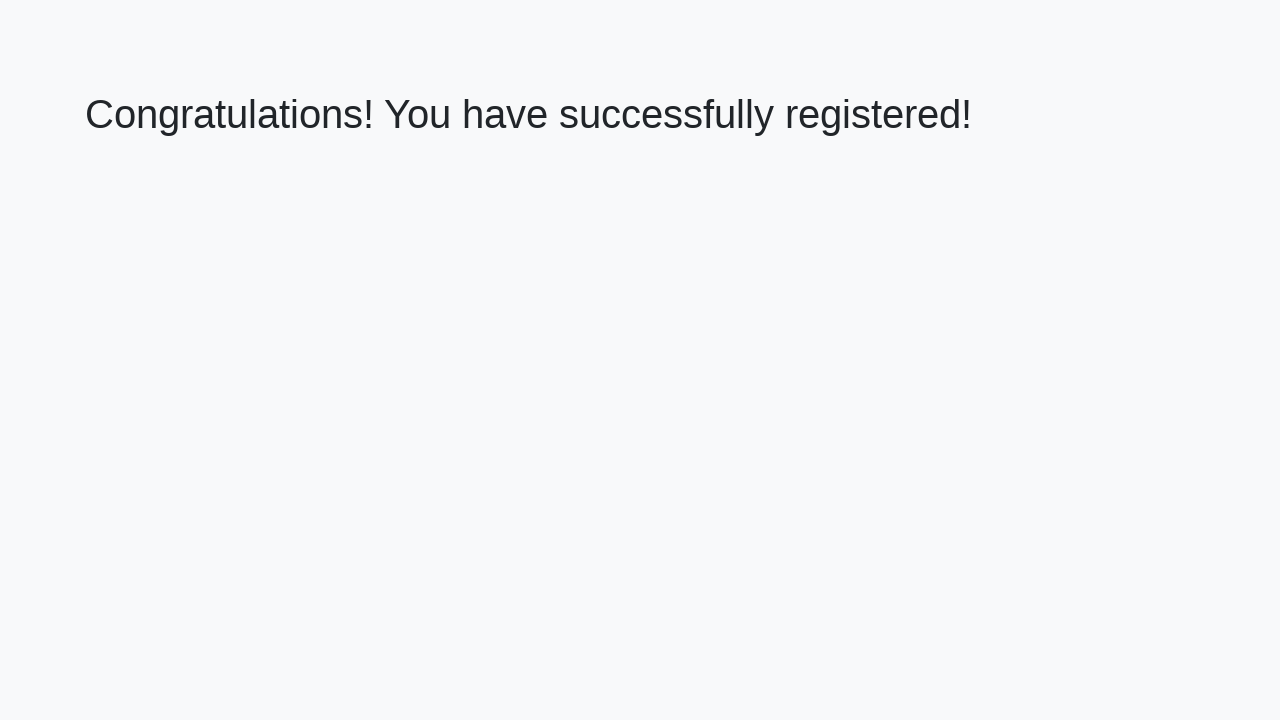

Success message heading loaded
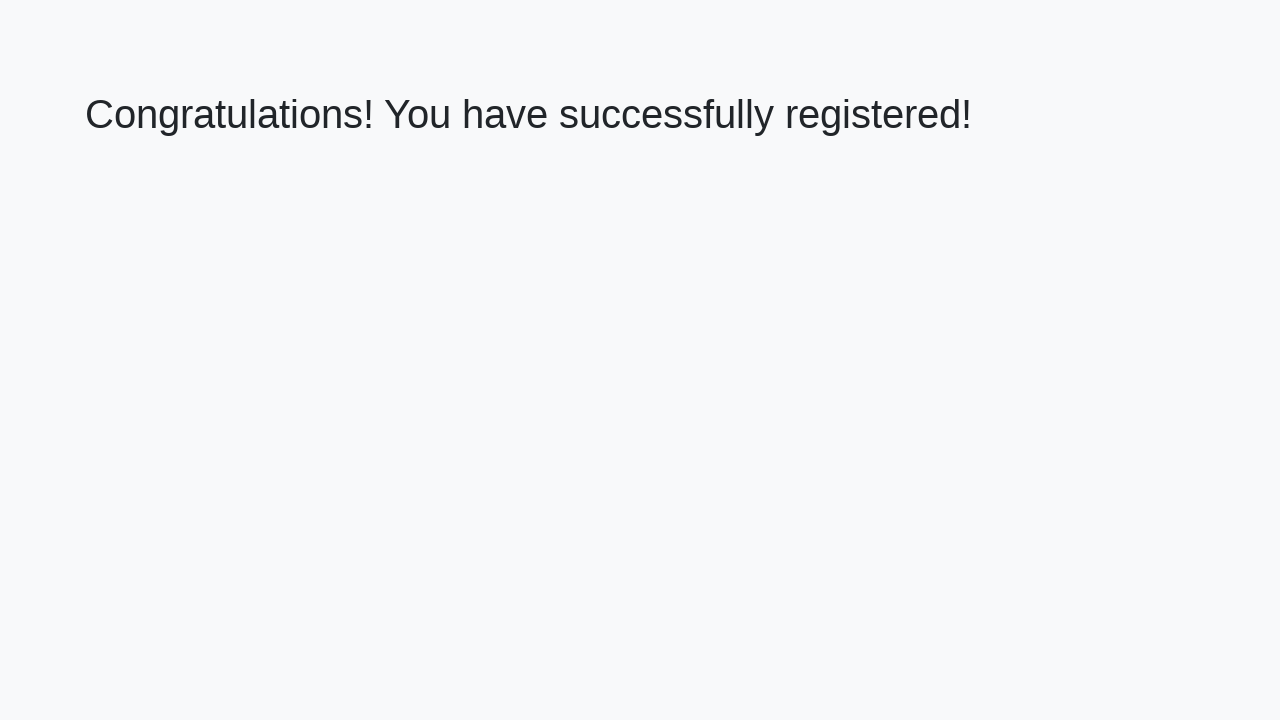

Retrieved success message text
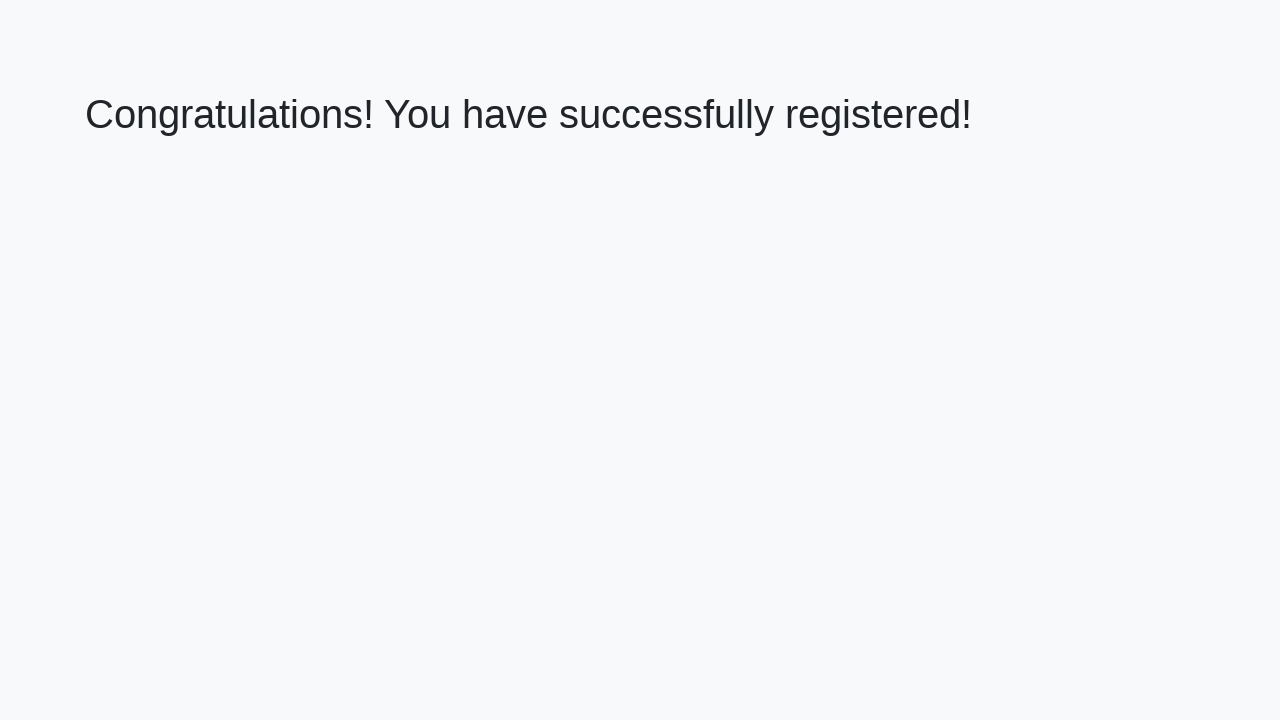

Verified success message matches expected text
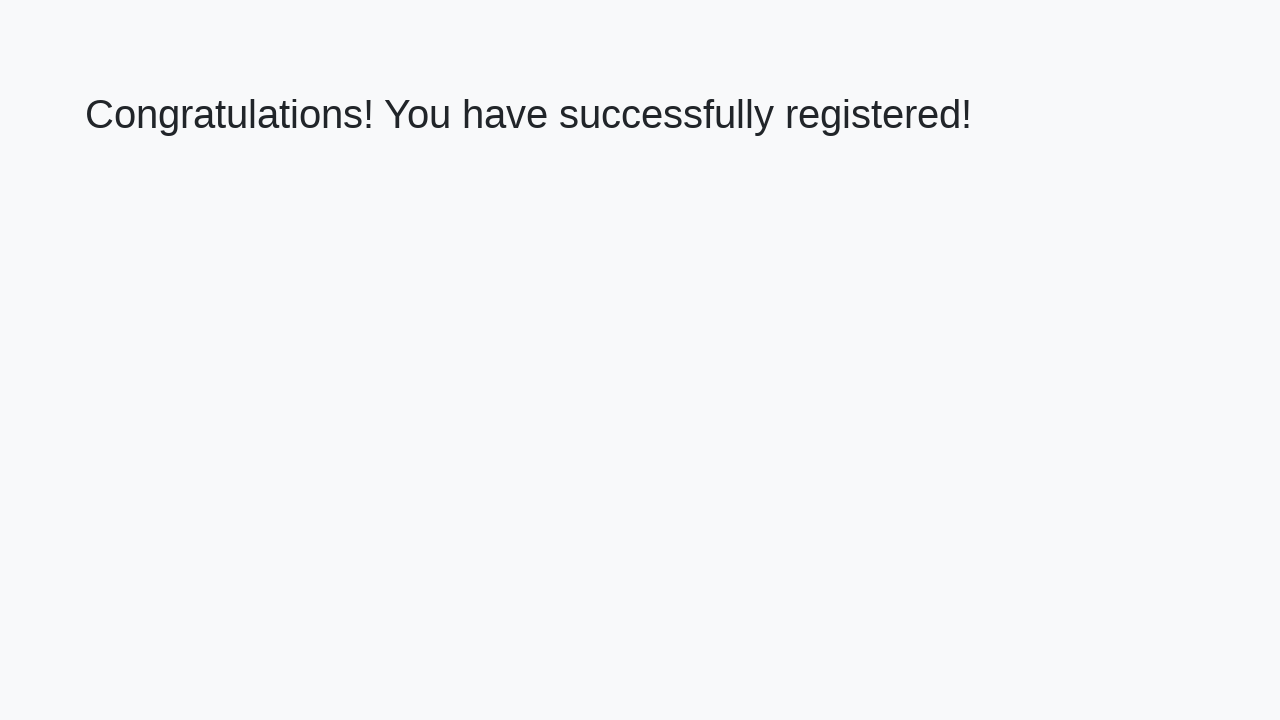

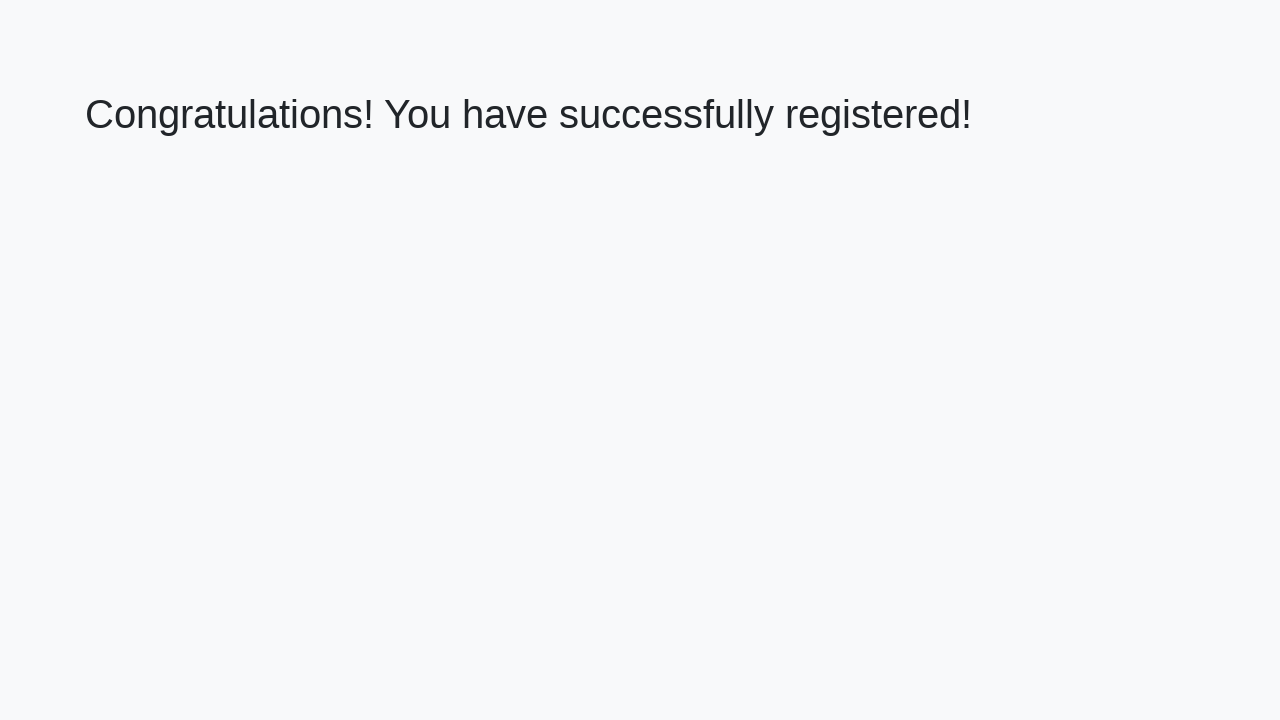